Tests the Add/Remove Elements functionality by navigating to the demo page, clicking to add multiple elements, and verifying the correct number of delete buttons appear.

Starting URL: https://the-internet.herokuapp.com

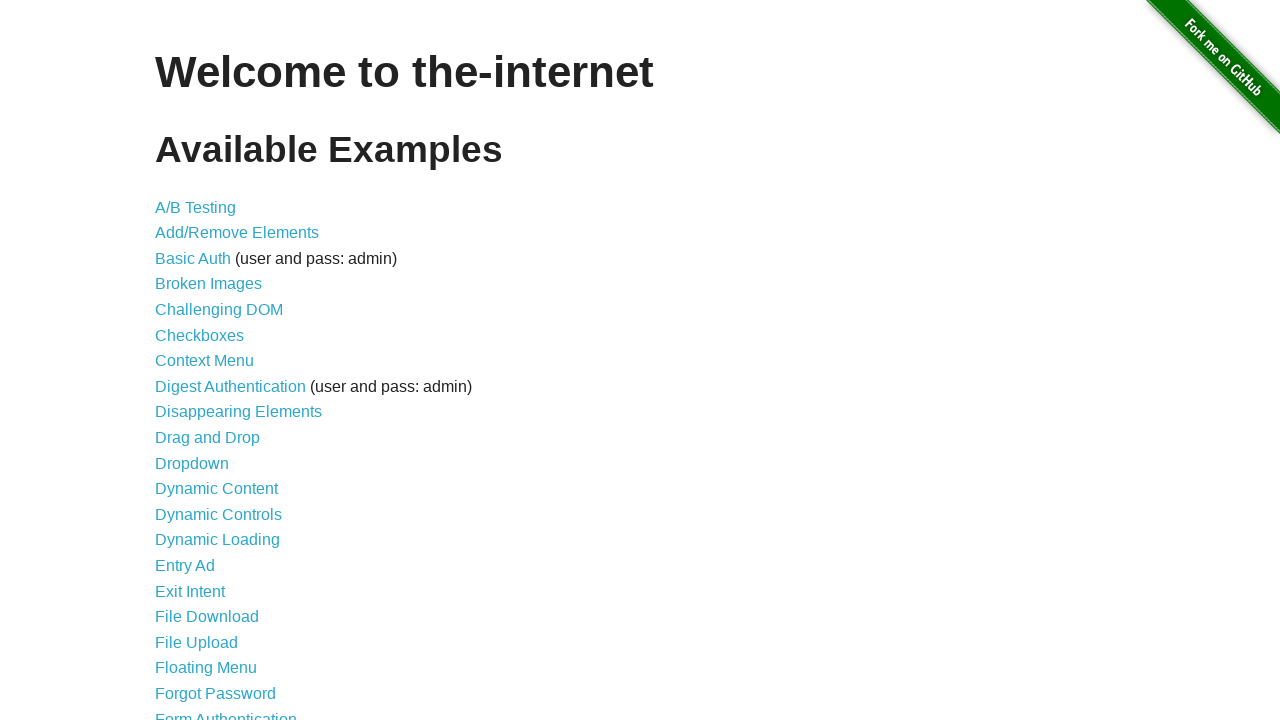

Clicked on the Add/Remove Elements link at (237, 233) on a[href='/add_remove_elements/']
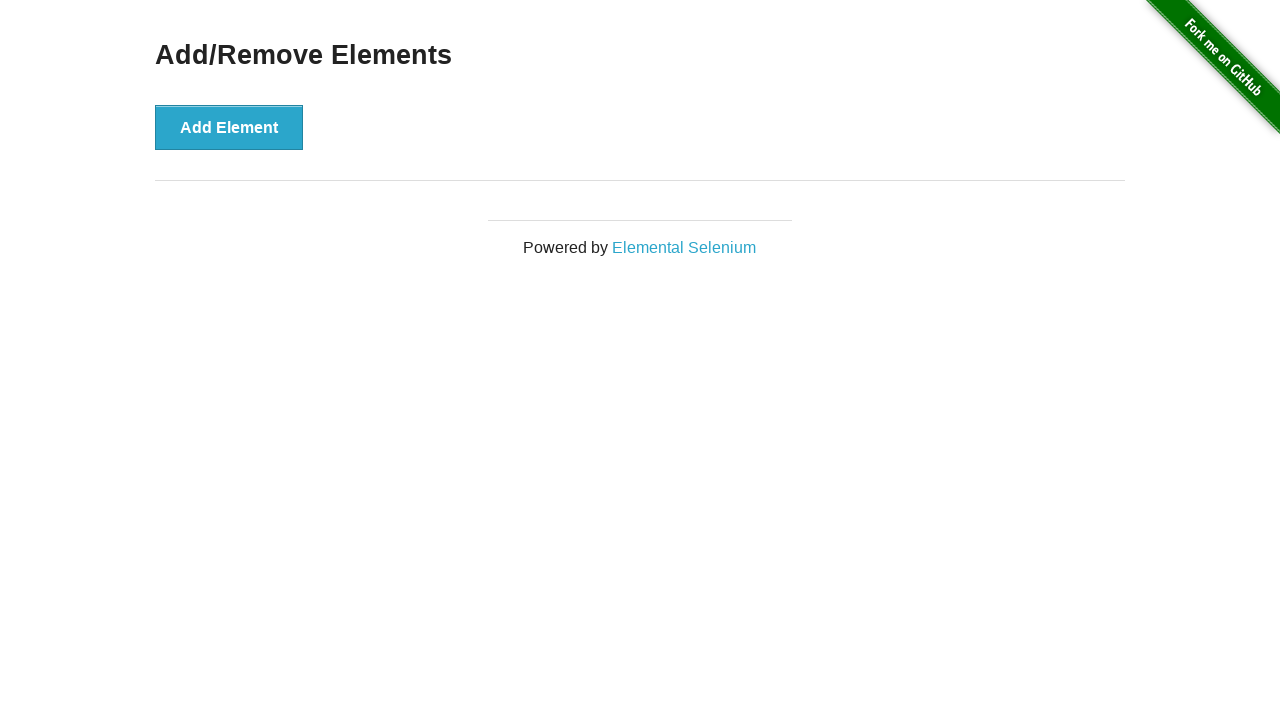

Add/Remove Elements page loaded and Add Element button is visible
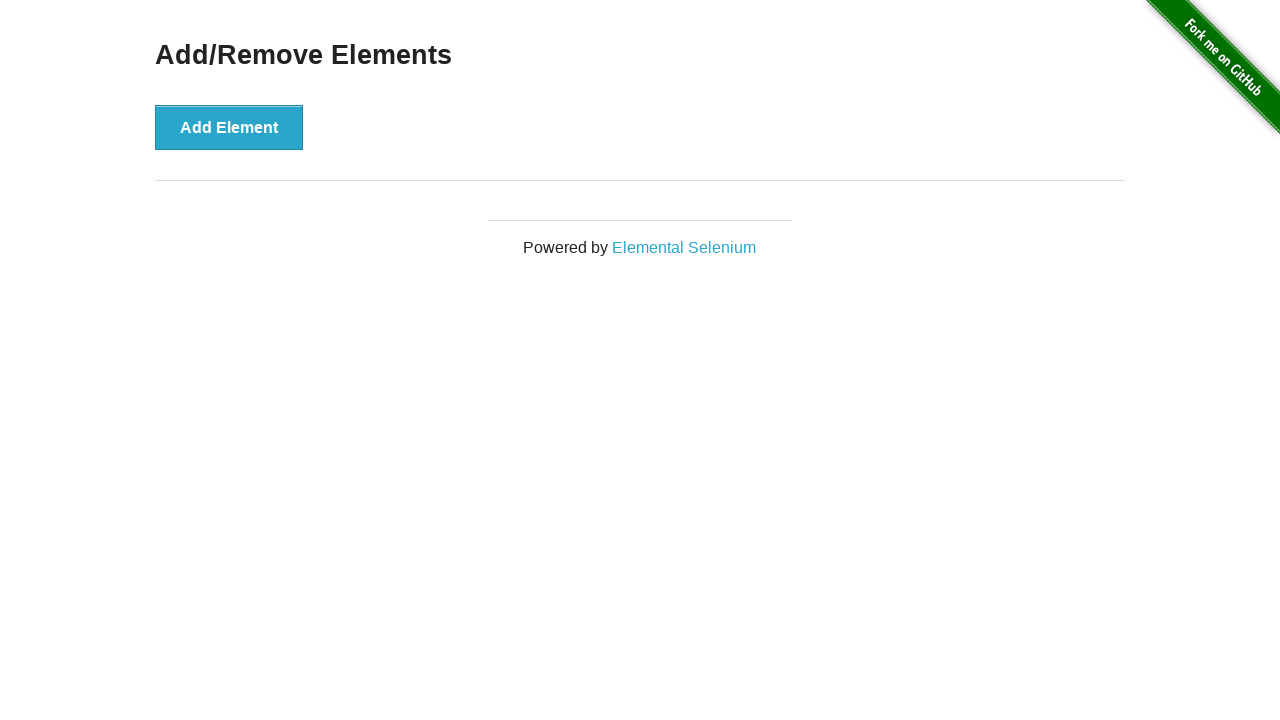

Clicked Add Element button (iteration 1 of 5) at (229, 127) on button:has-text('Add Element')
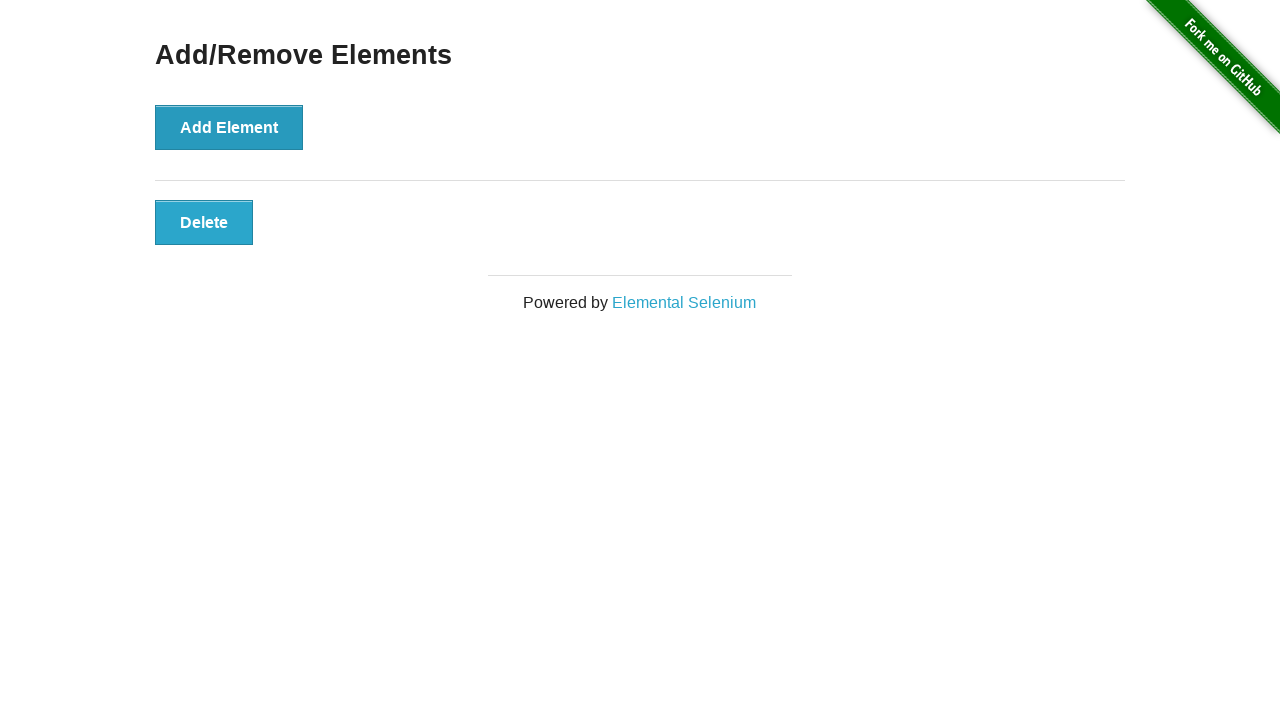

Clicked Add Element button (iteration 2 of 5) at (229, 127) on button:has-text('Add Element')
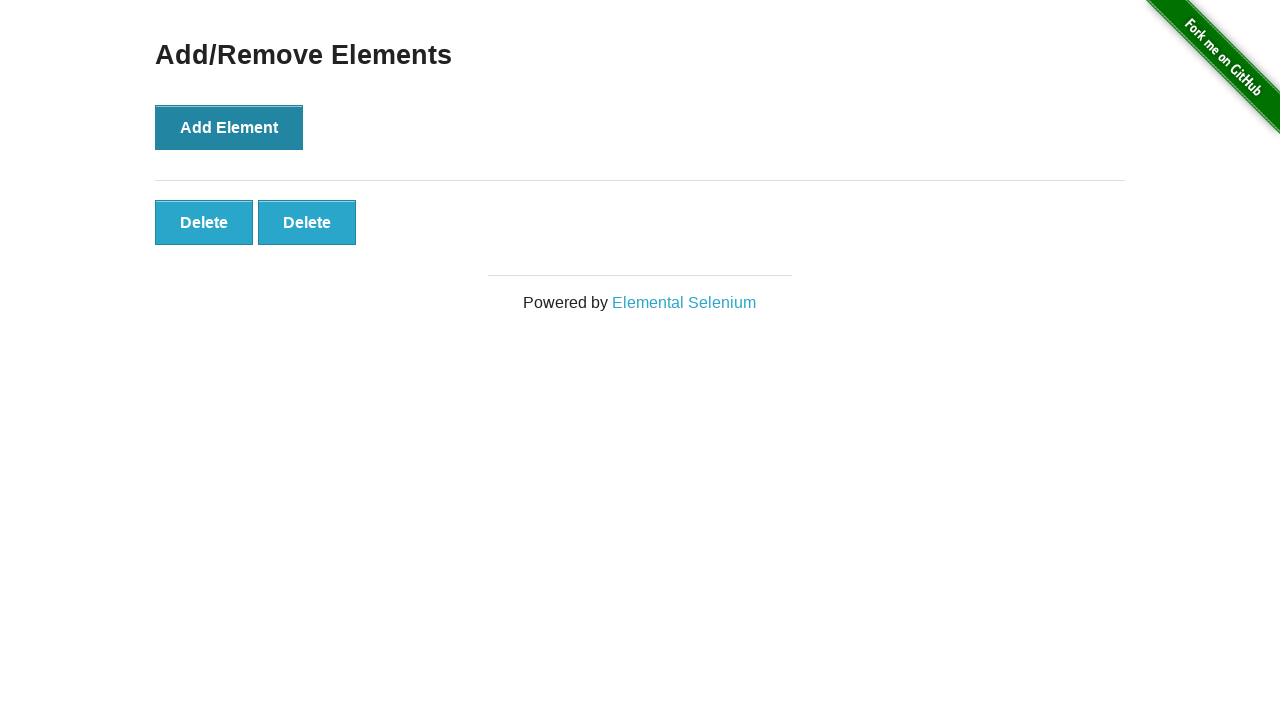

Clicked Add Element button (iteration 3 of 5) at (229, 127) on button:has-text('Add Element')
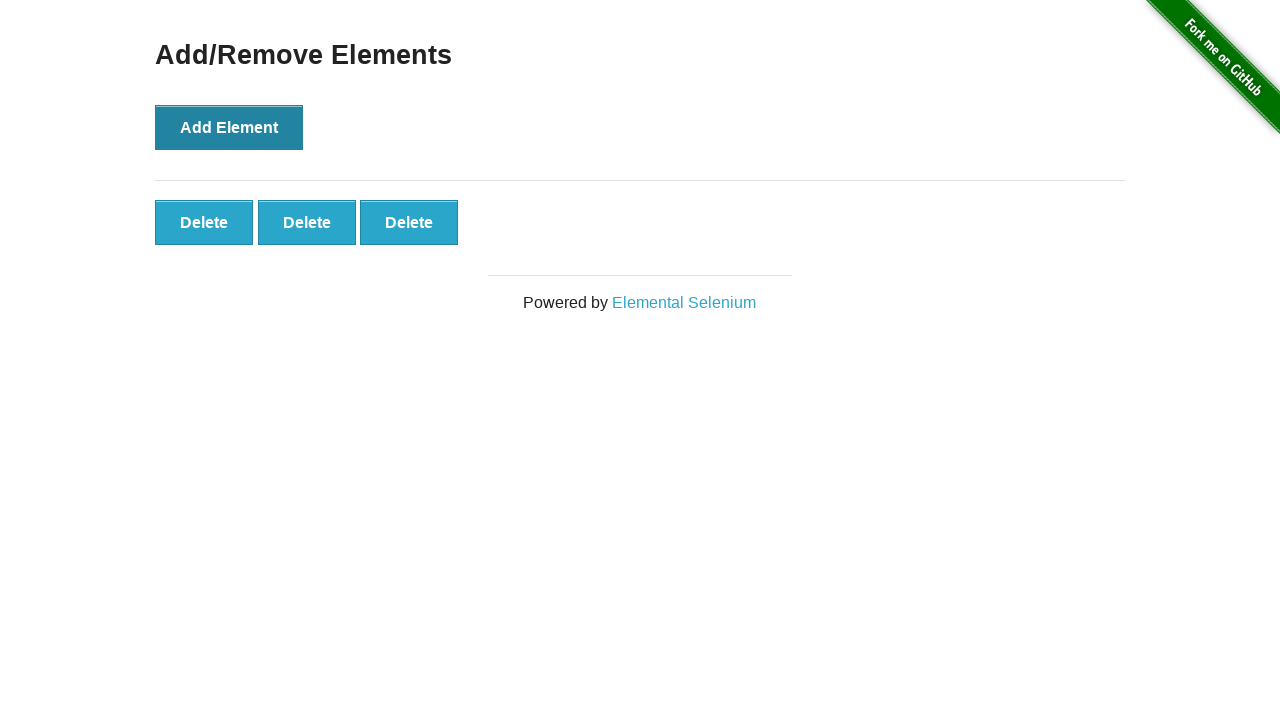

Clicked Add Element button (iteration 4 of 5) at (229, 127) on button:has-text('Add Element')
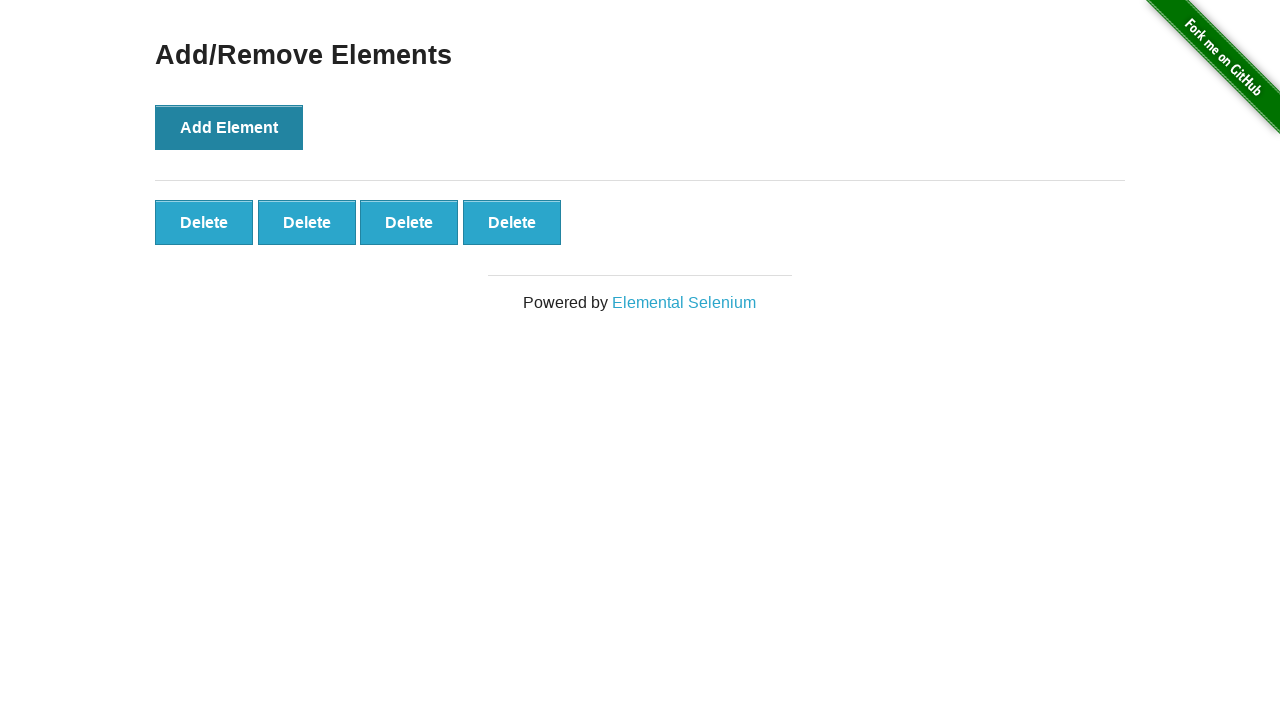

Clicked Add Element button (iteration 5 of 5) at (229, 127) on button:has-text('Add Element')
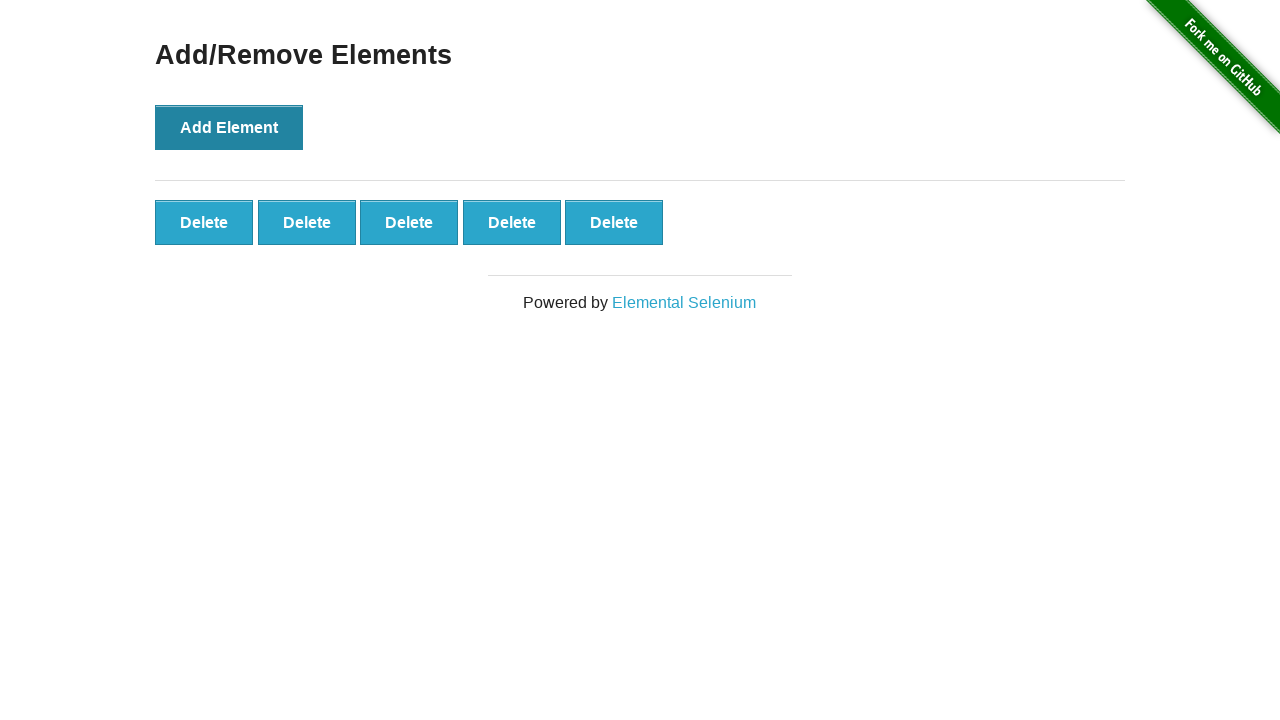

All Delete buttons have appeared on the page
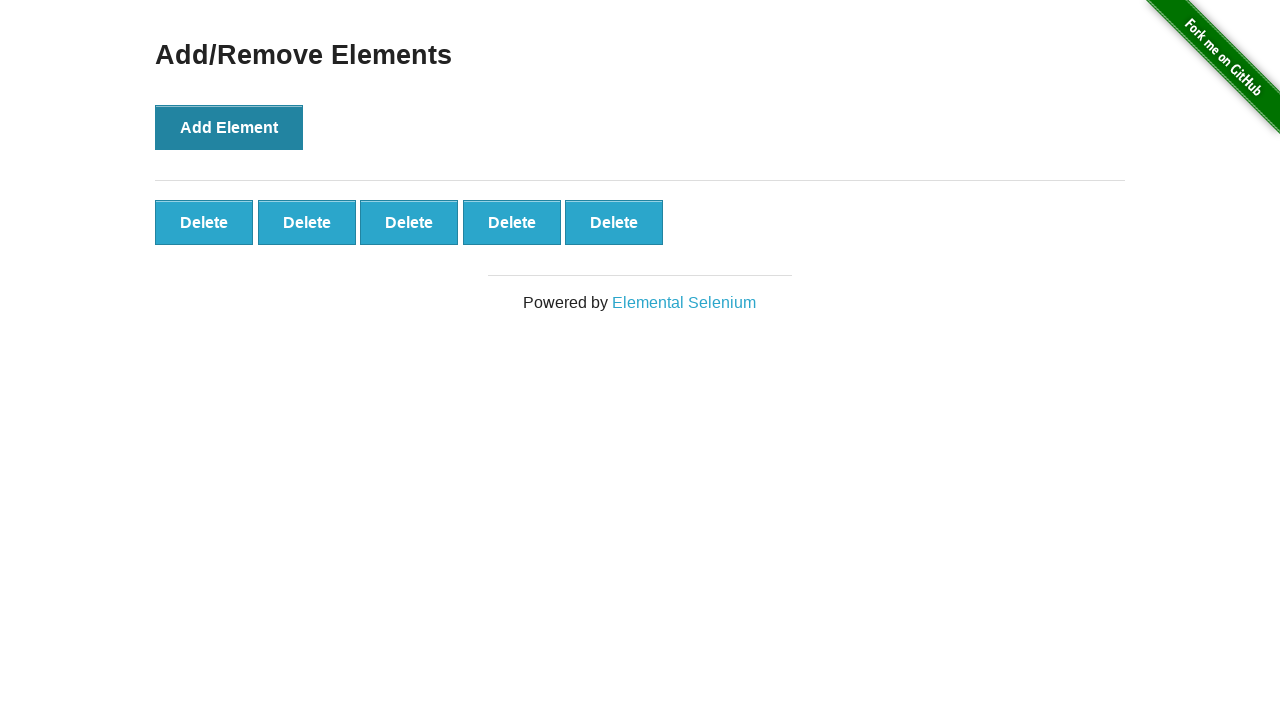

Verified that 5 delete buttons are present on the page
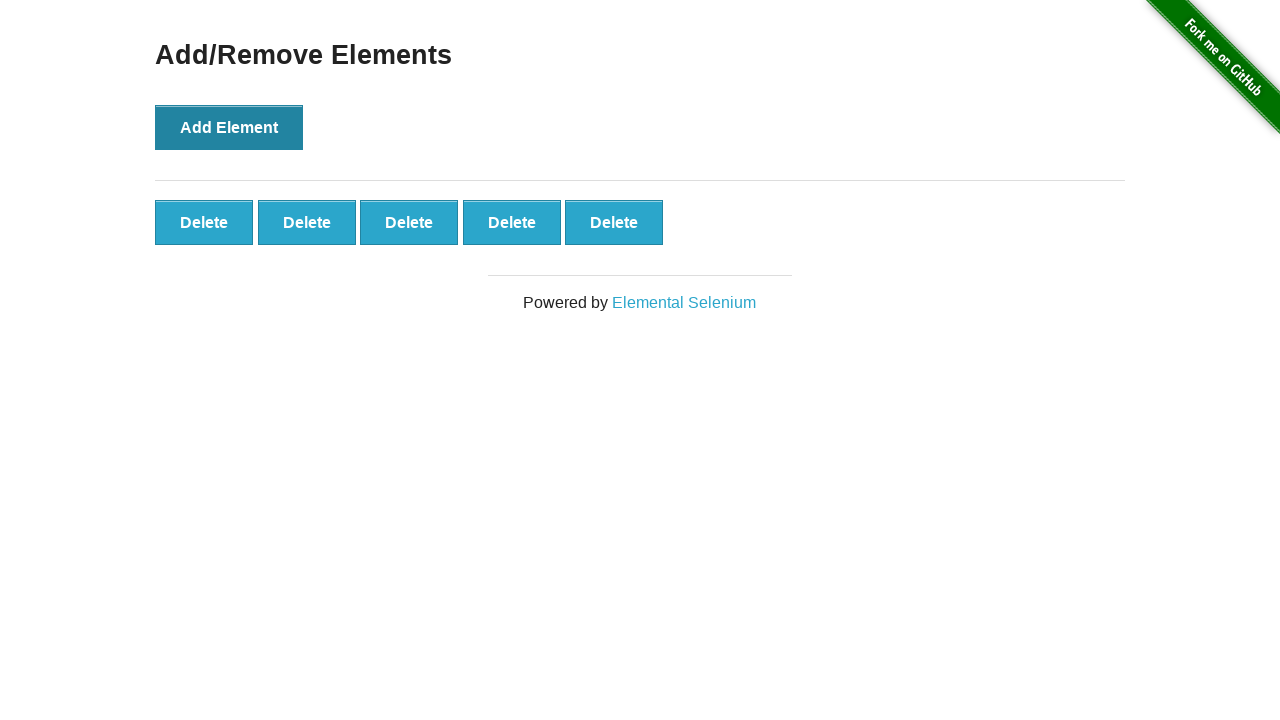

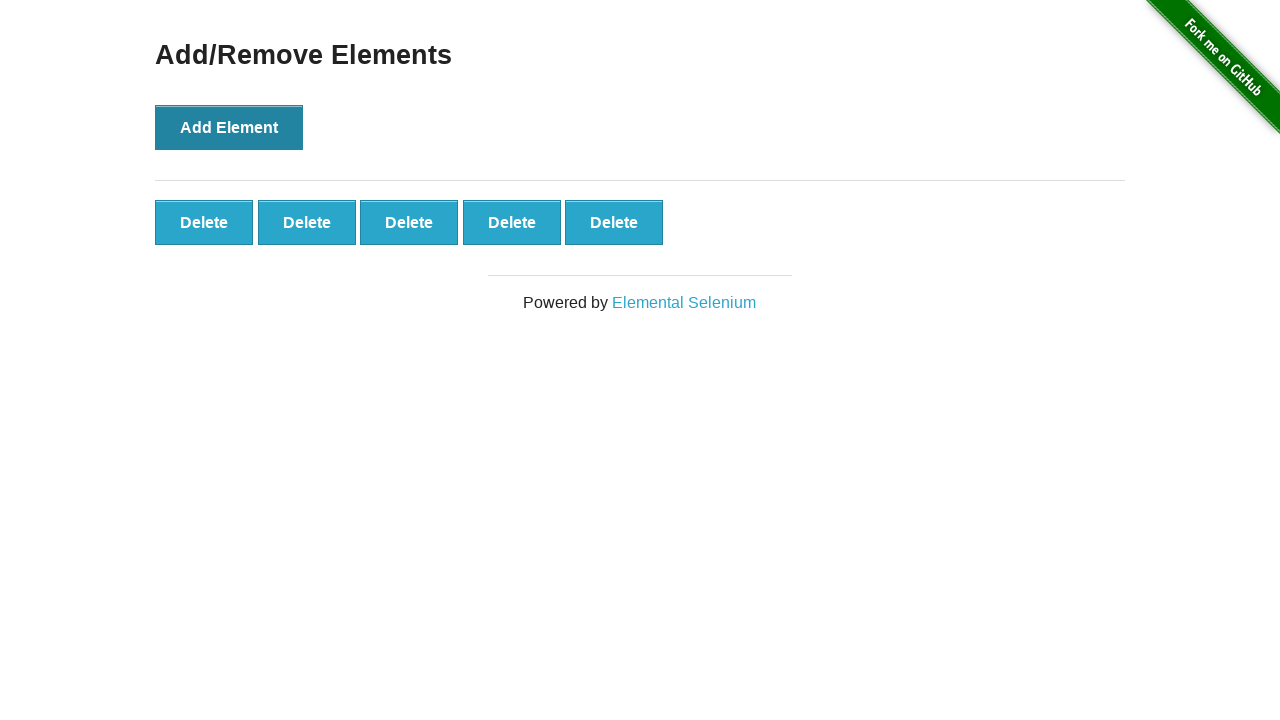